Tests scrolling to elements and filling form fields by scrolling to a name input field and entering text, then filling a date field

Starting URL: https://formy-project.herokuapp.com/scroll

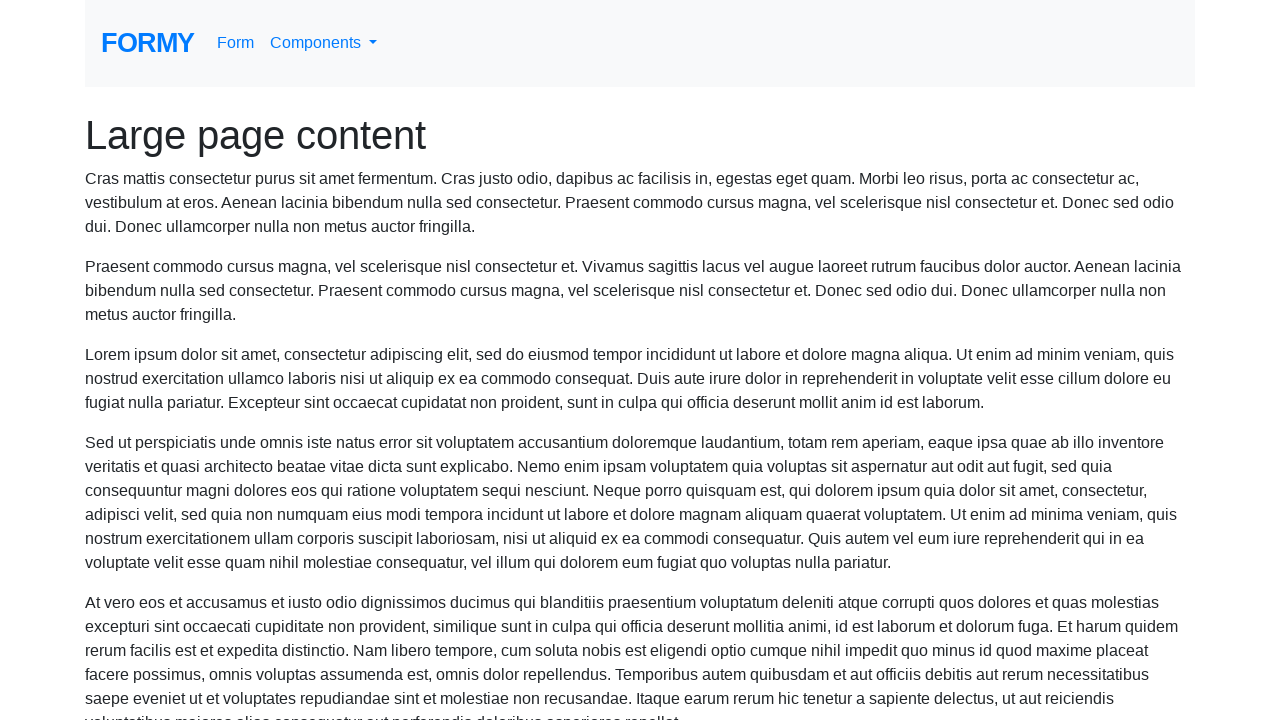

Located the name input field
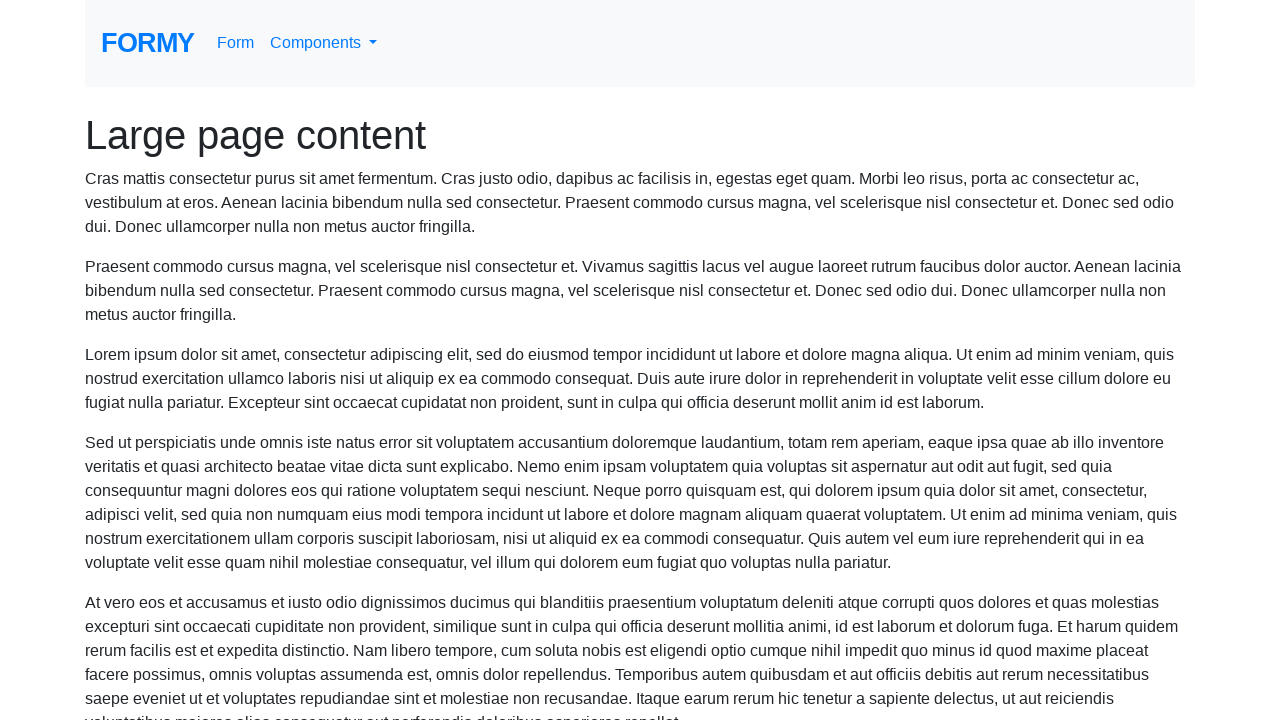

Scrolled to name input field
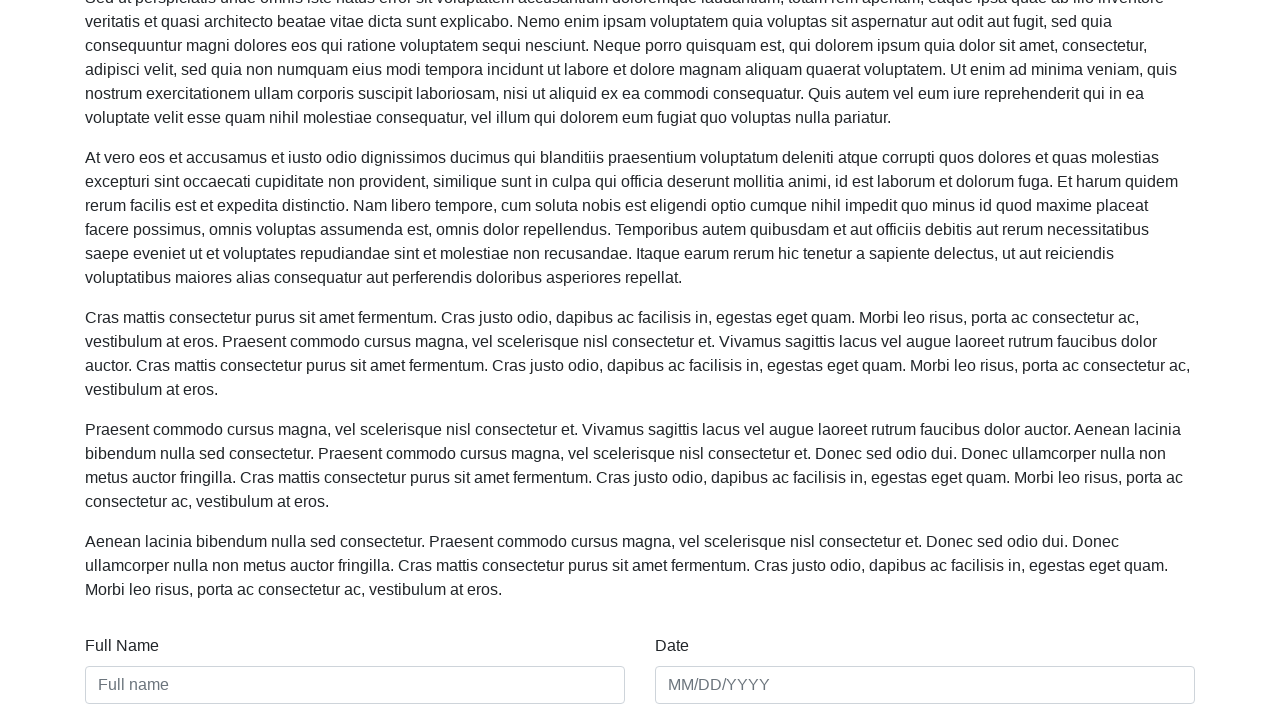

Filled name field with 'Jennifer Wilson' on #name
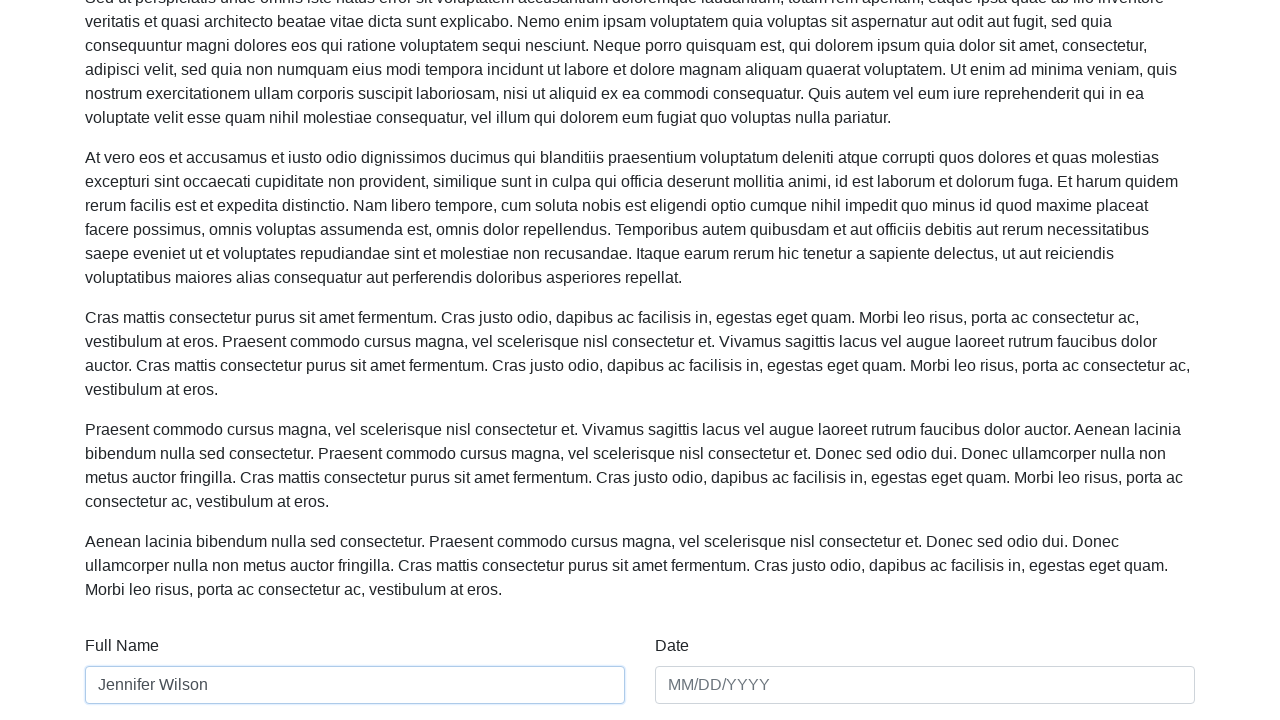

Filled date field with '03/25/1992' on #date
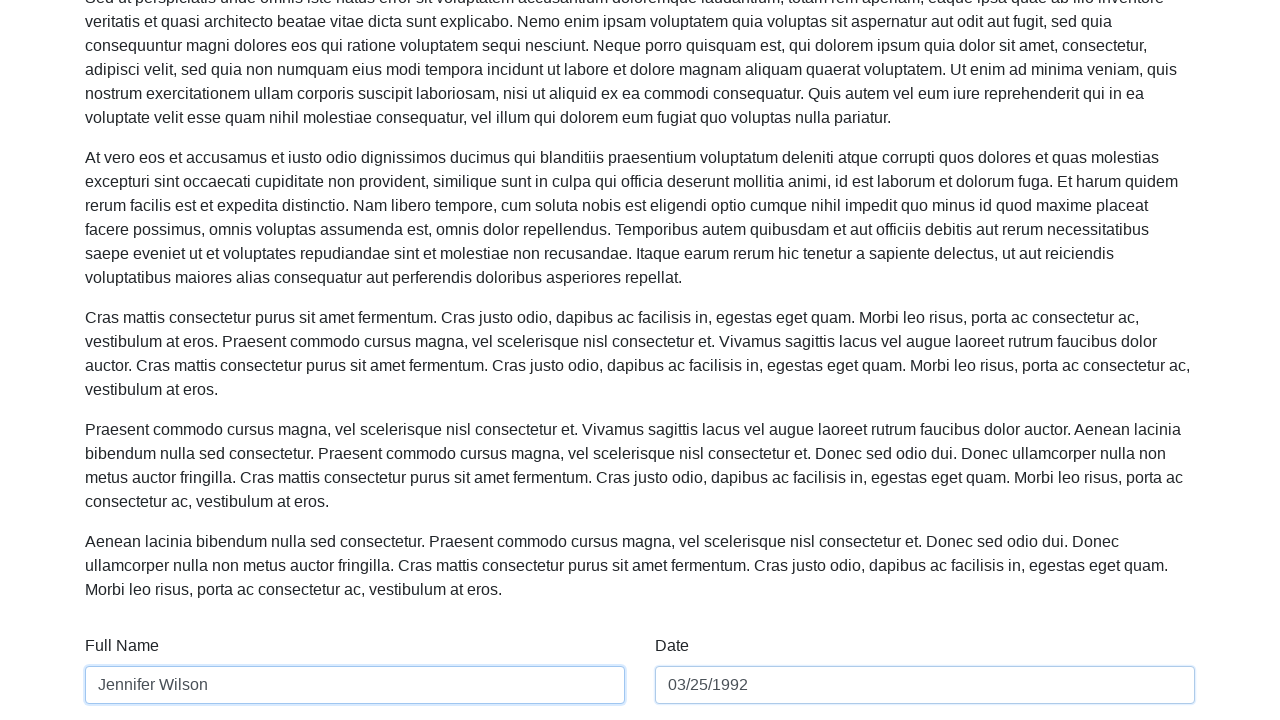

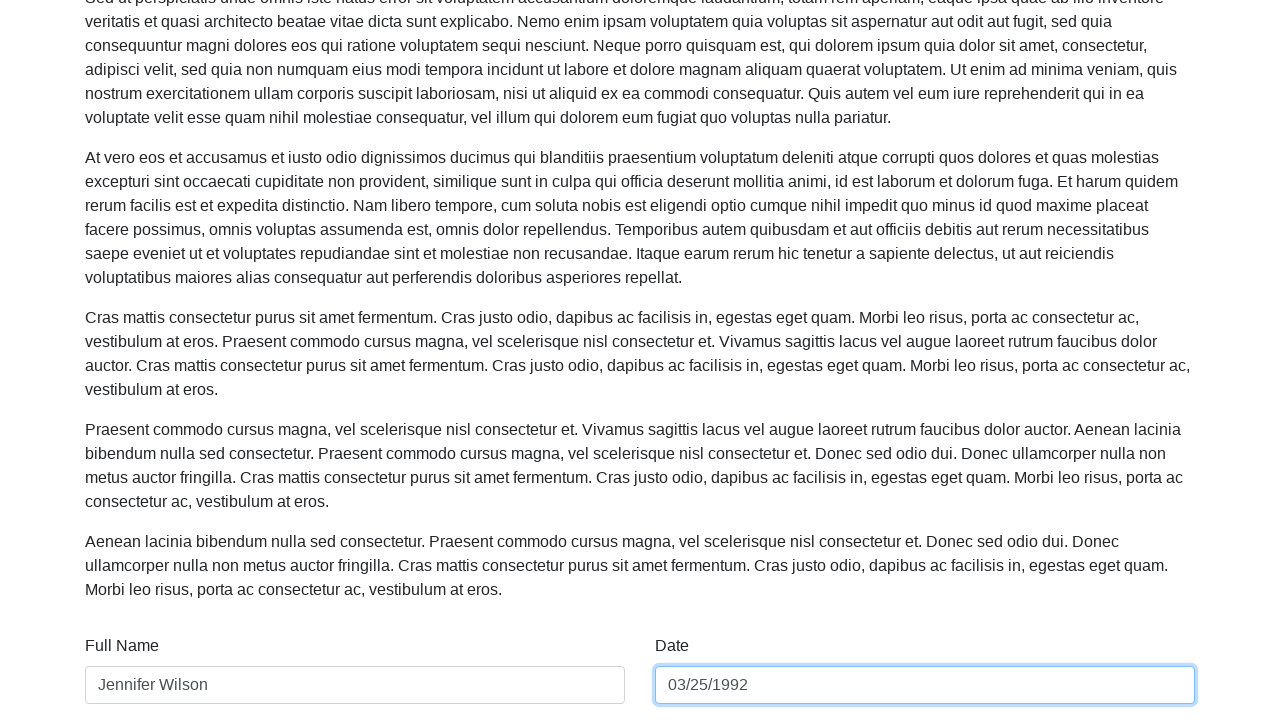